Tests dropdown selection functionality by selecting an option by its visible text from a dropdown menu

Starting URL: https://grotechminds.com/dropdown/

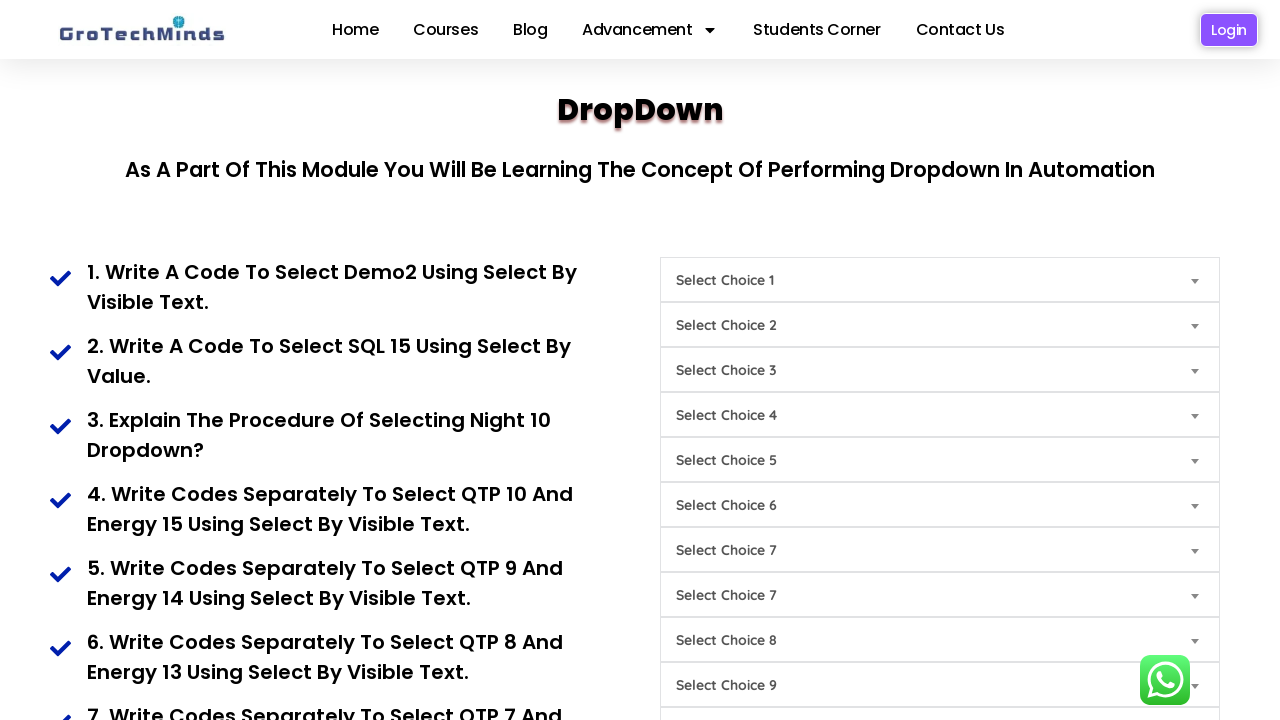

Navigated to dropdown test page
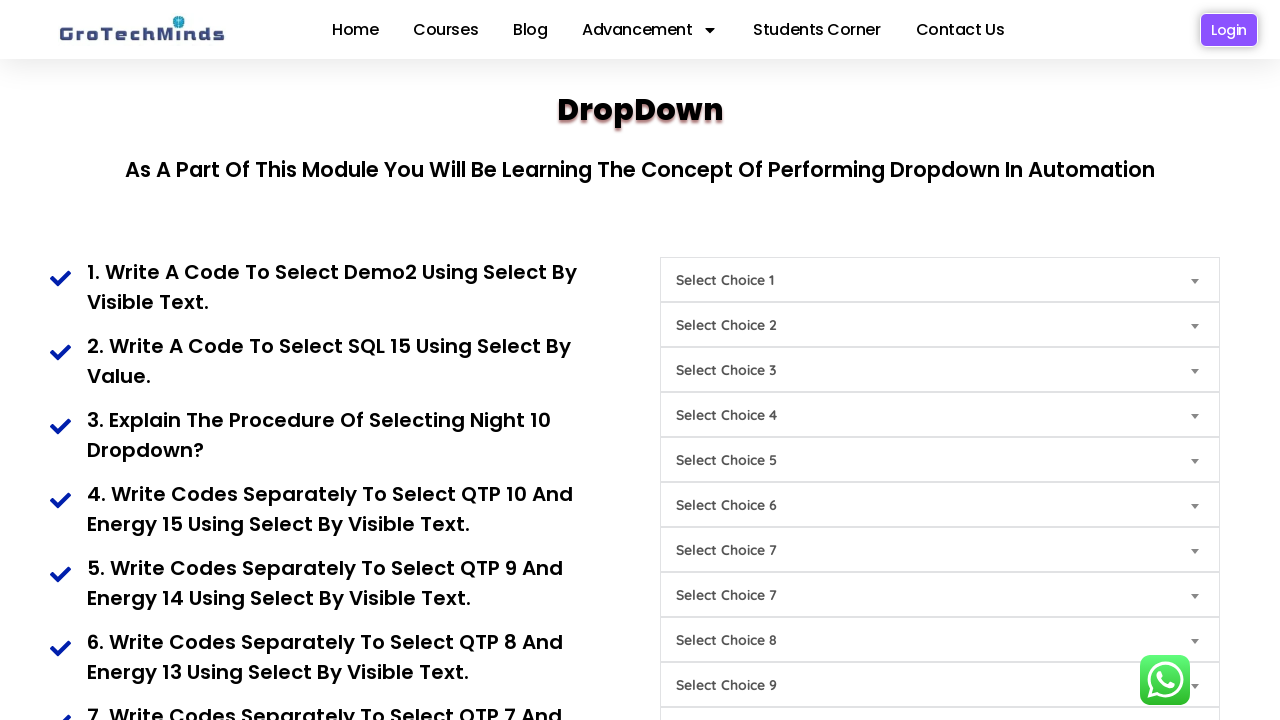

Selected 'Demo2' option from dropdown menu on #Choice1
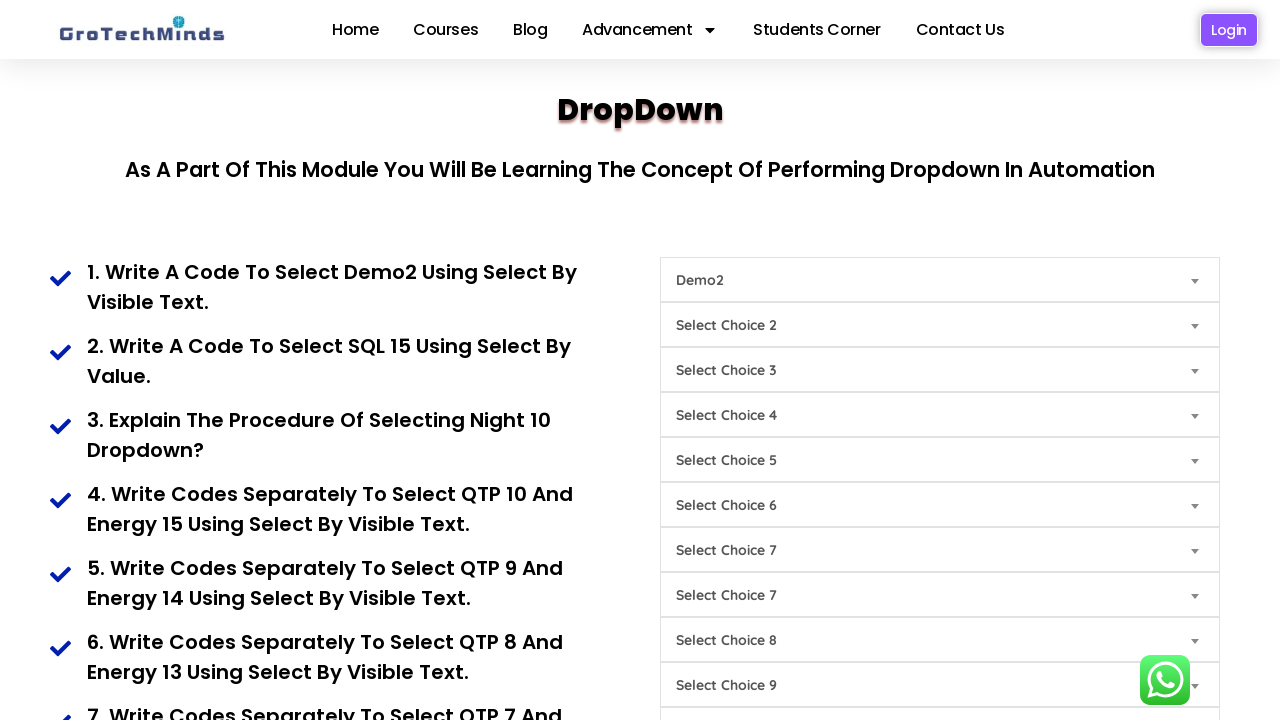

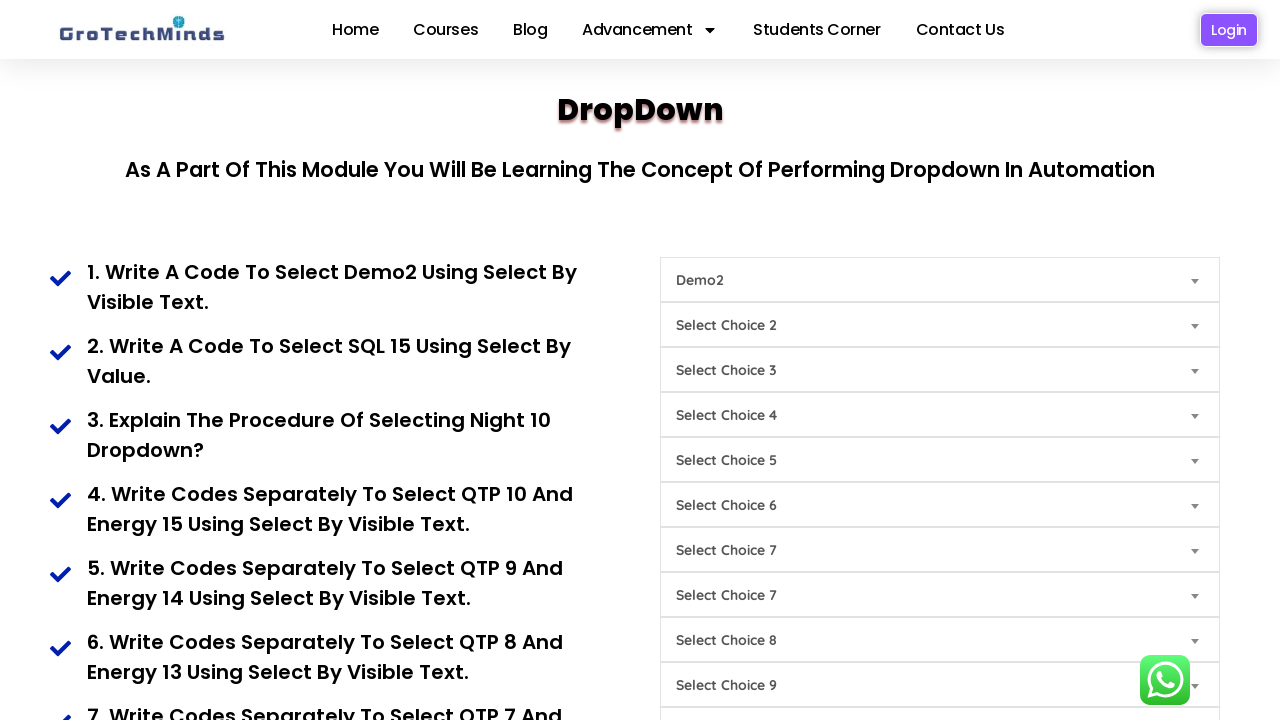